Tests displaying in-browser notification messages using jQuery Growl by injecting jQuery and jQuery Growl library into the page, then triggering various styled notification messages (default, error, notice, warning).

Starting URL: http://the-internet.herokuapp.com/

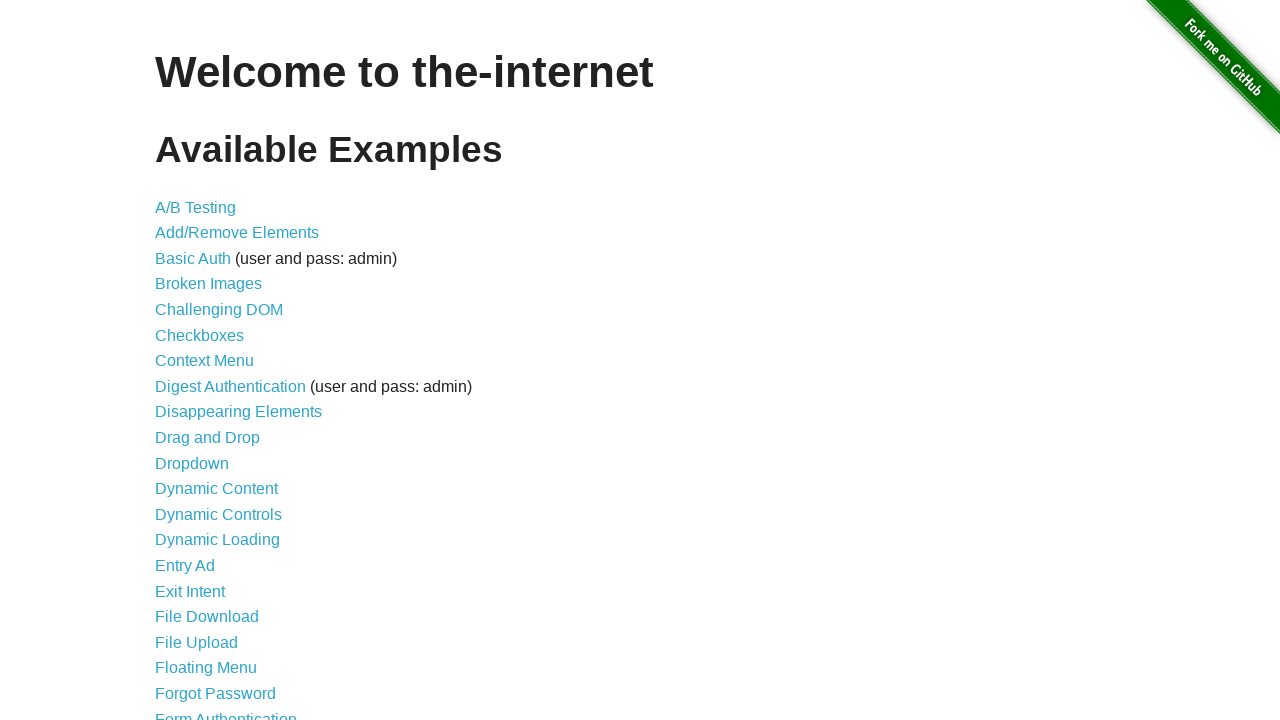

Injected jQuery library into the page if not already present
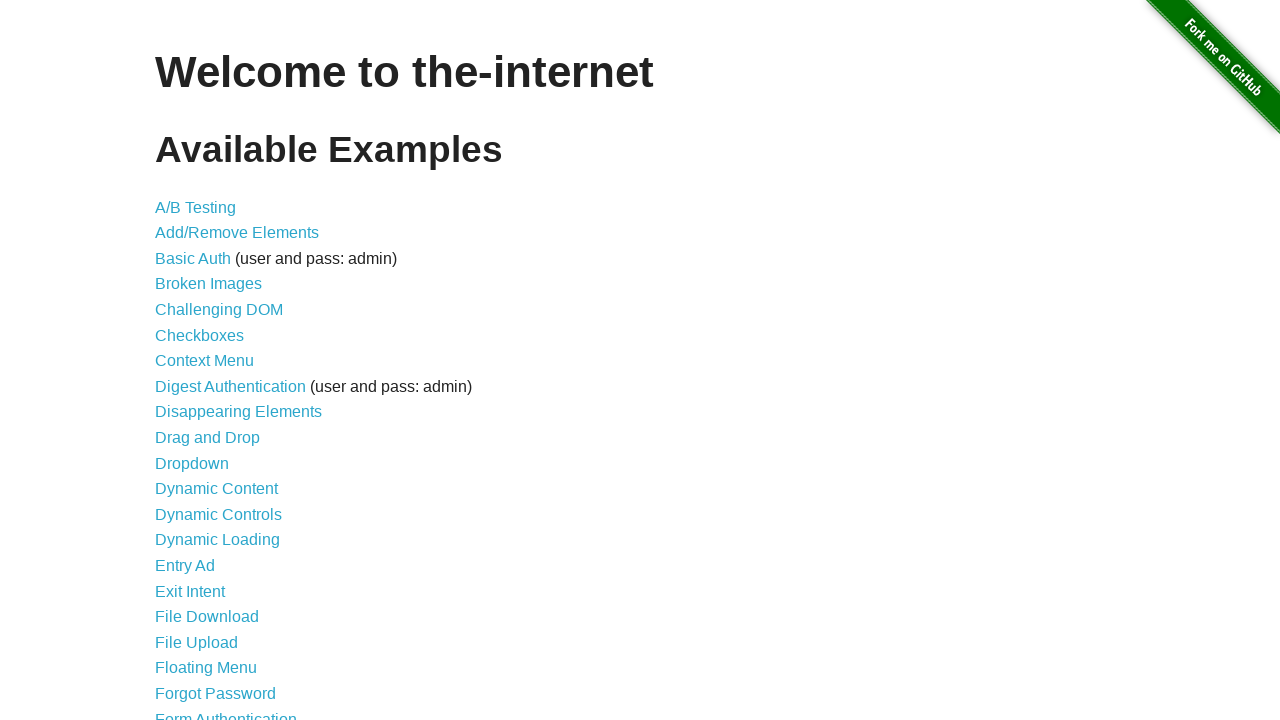

jQuery library loaded and available
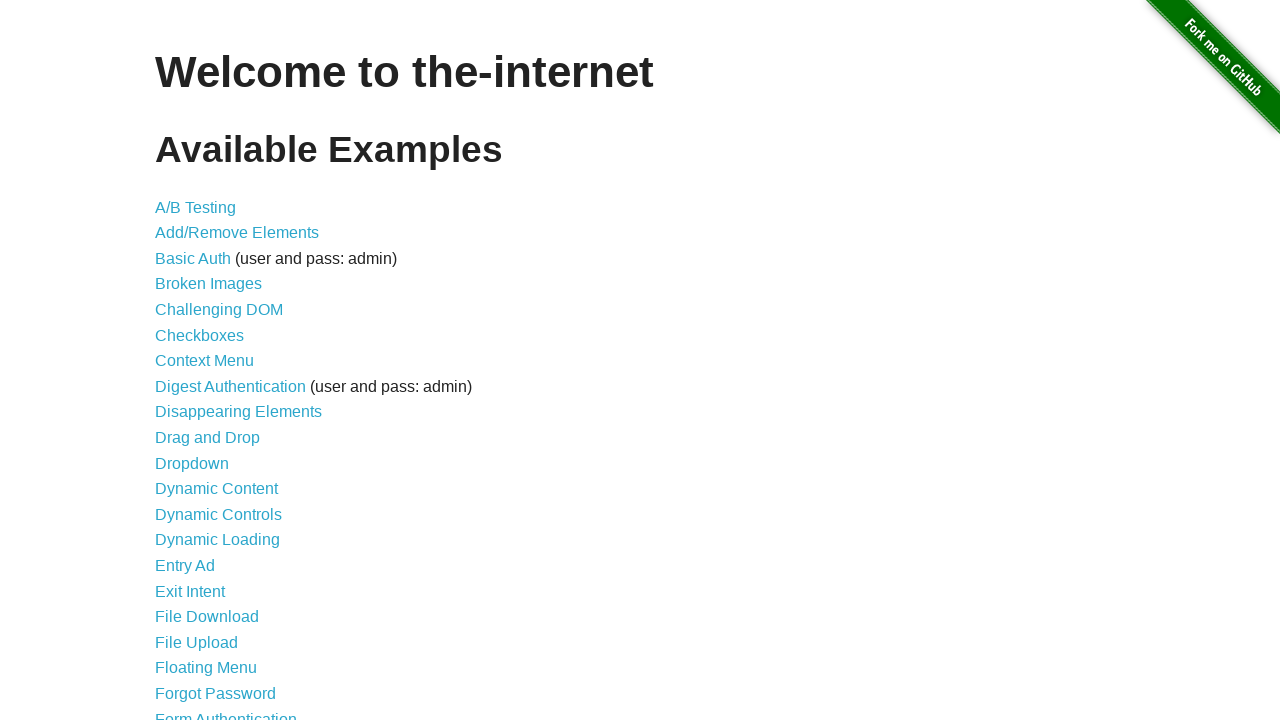

Loaded jQuery Growl library via jQuery getScript
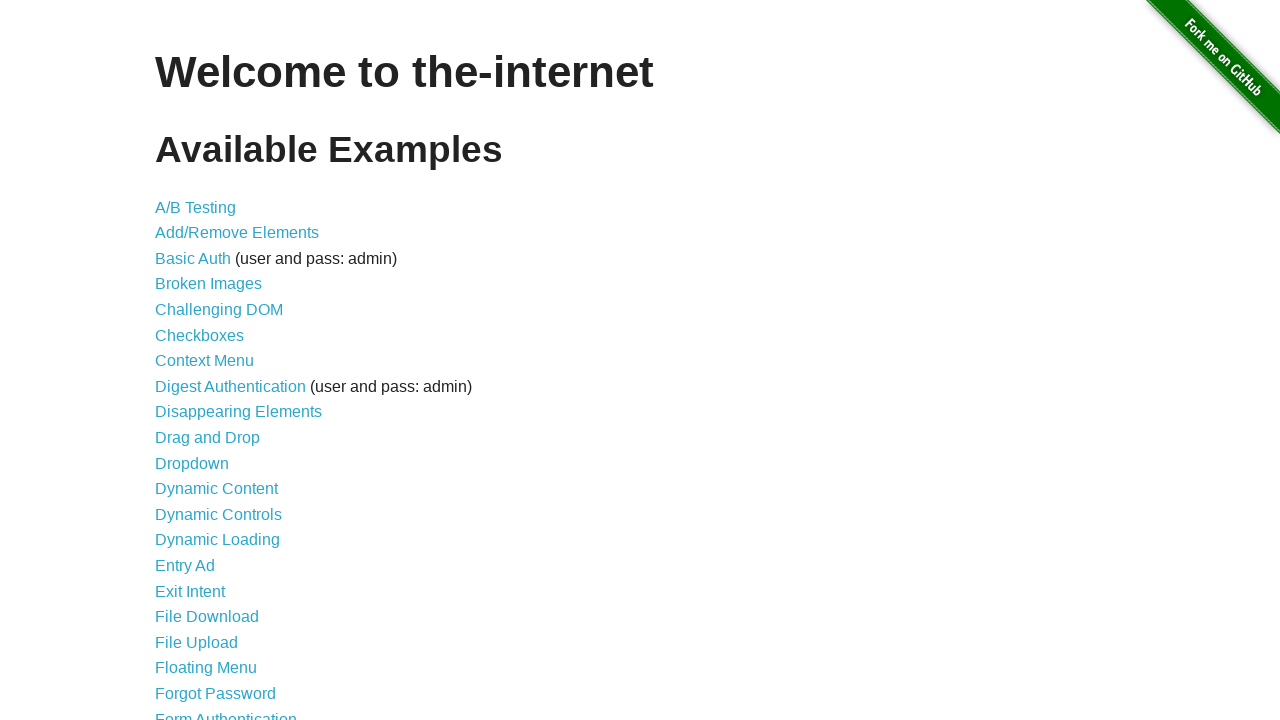

Injected jQuery Growl CSS stylesheet into page head
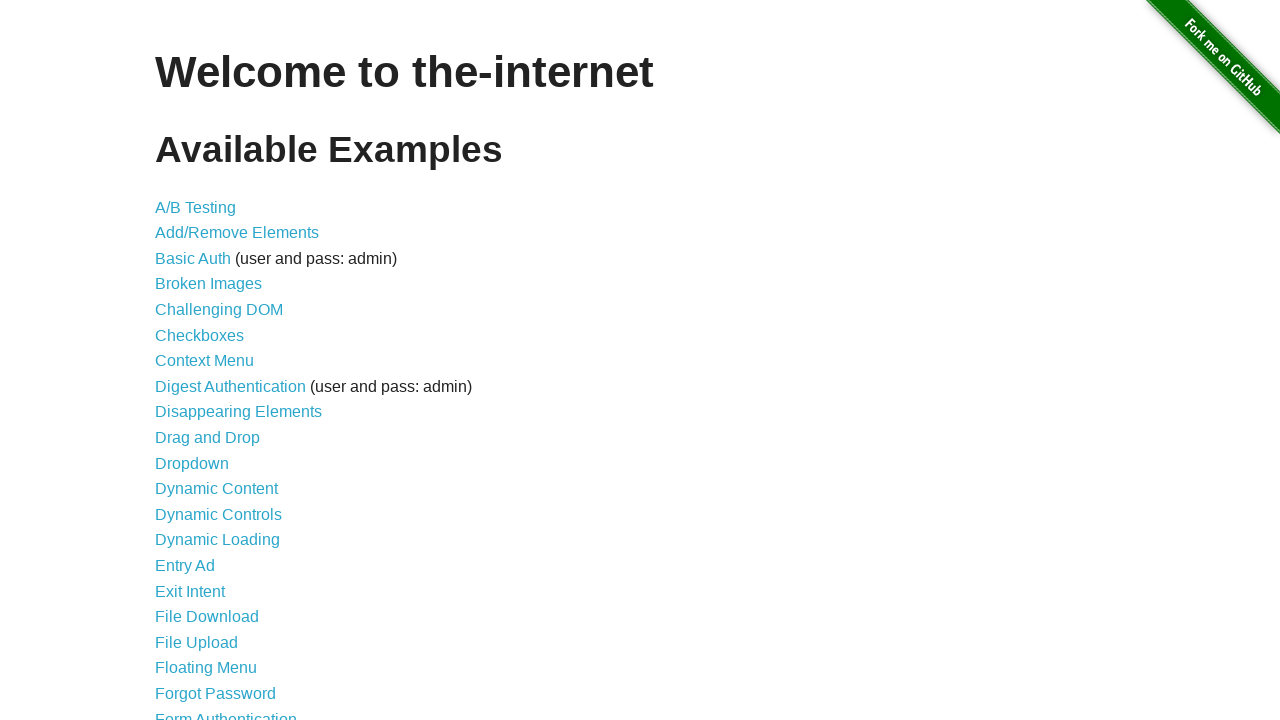

jQuery Growl function is now available
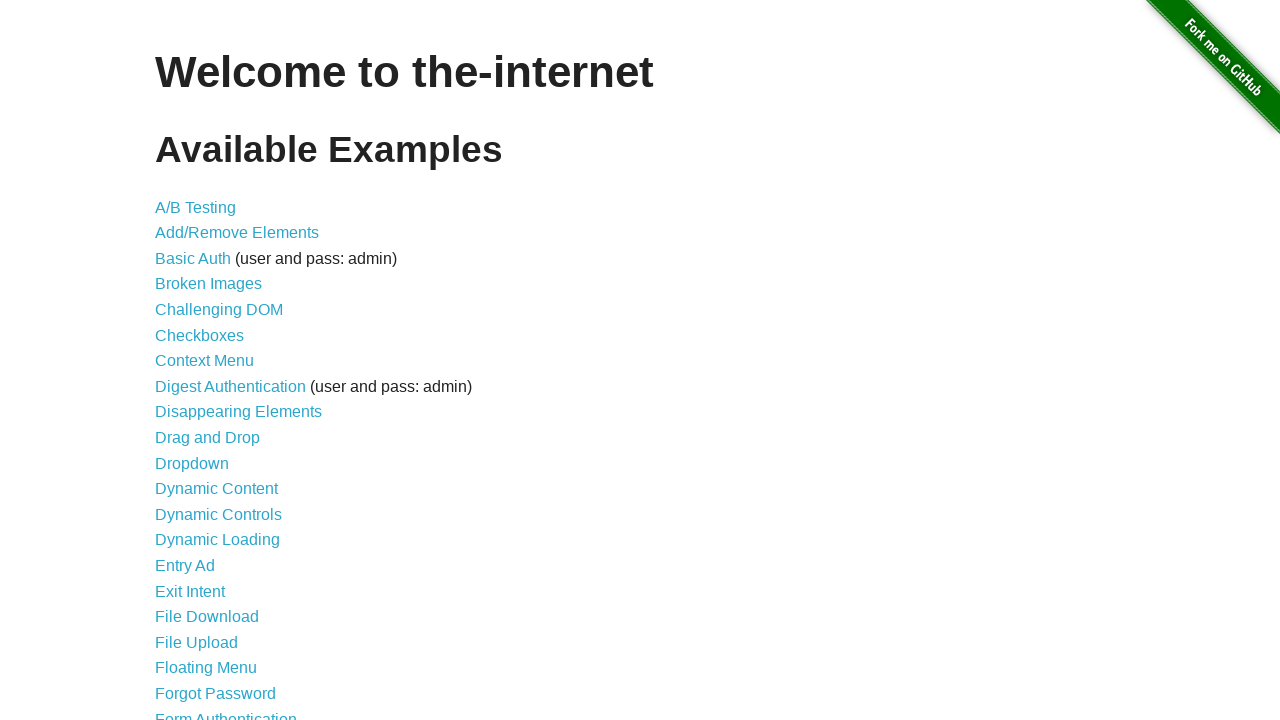

Displayed default styled jQuery Growl notification
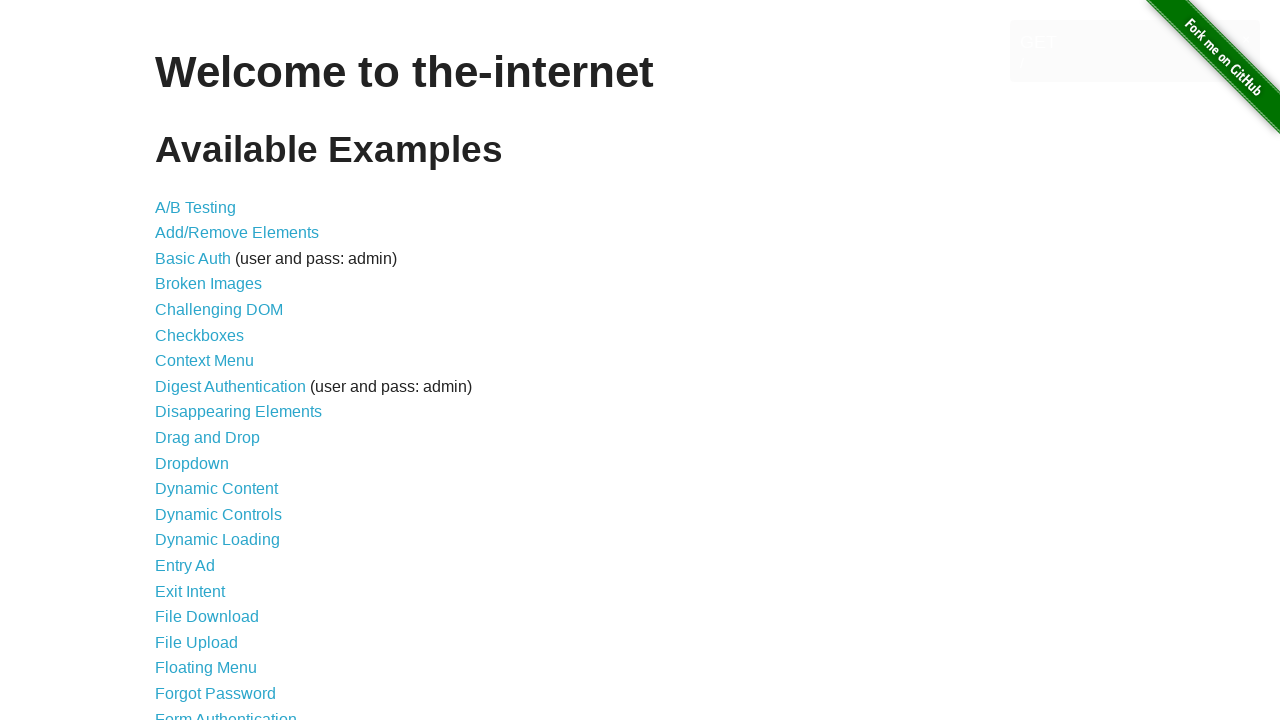

Displayed error styled jQuery Growl notification
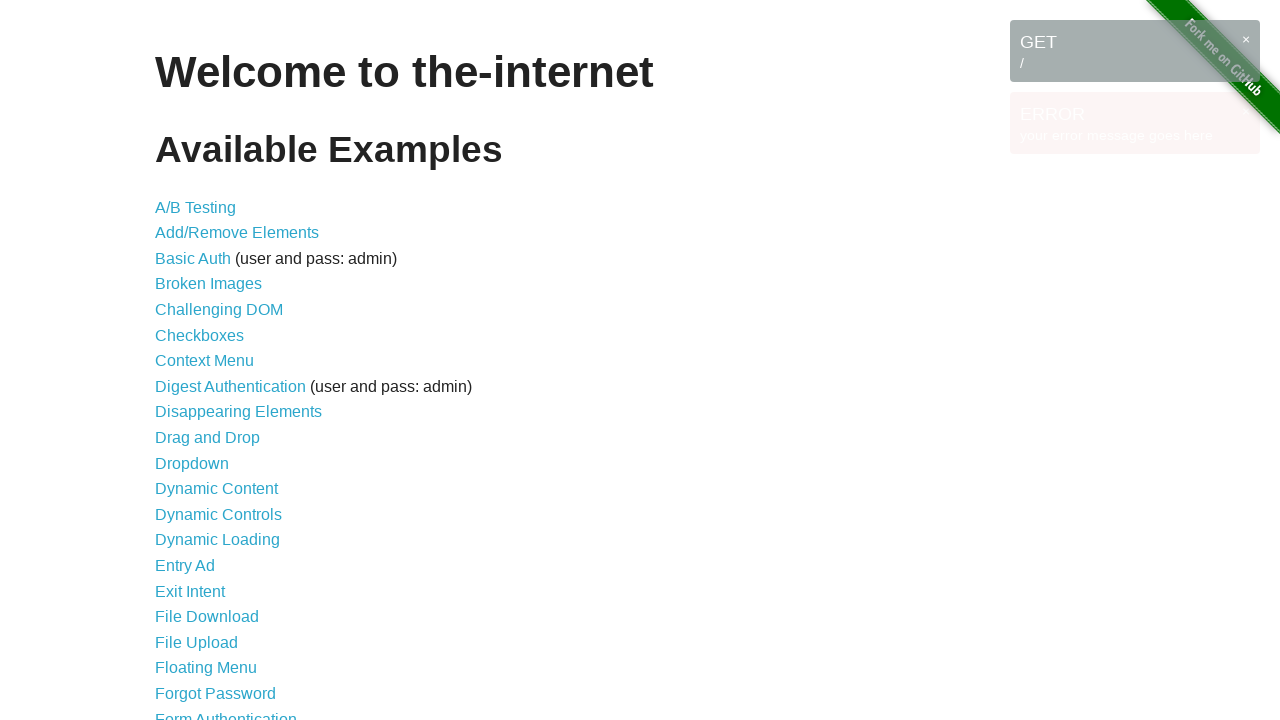

Displayed notice styled jQuery Growl notification
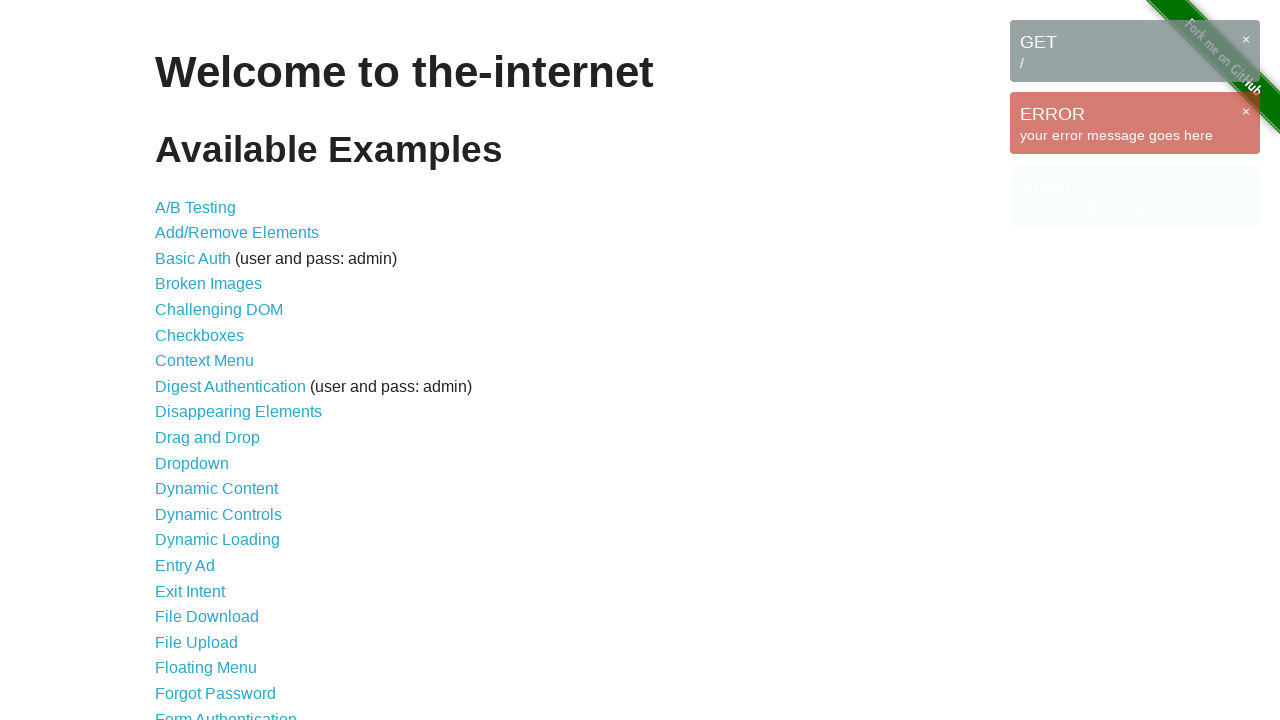

Displayed warning styled jQuery Growl notification
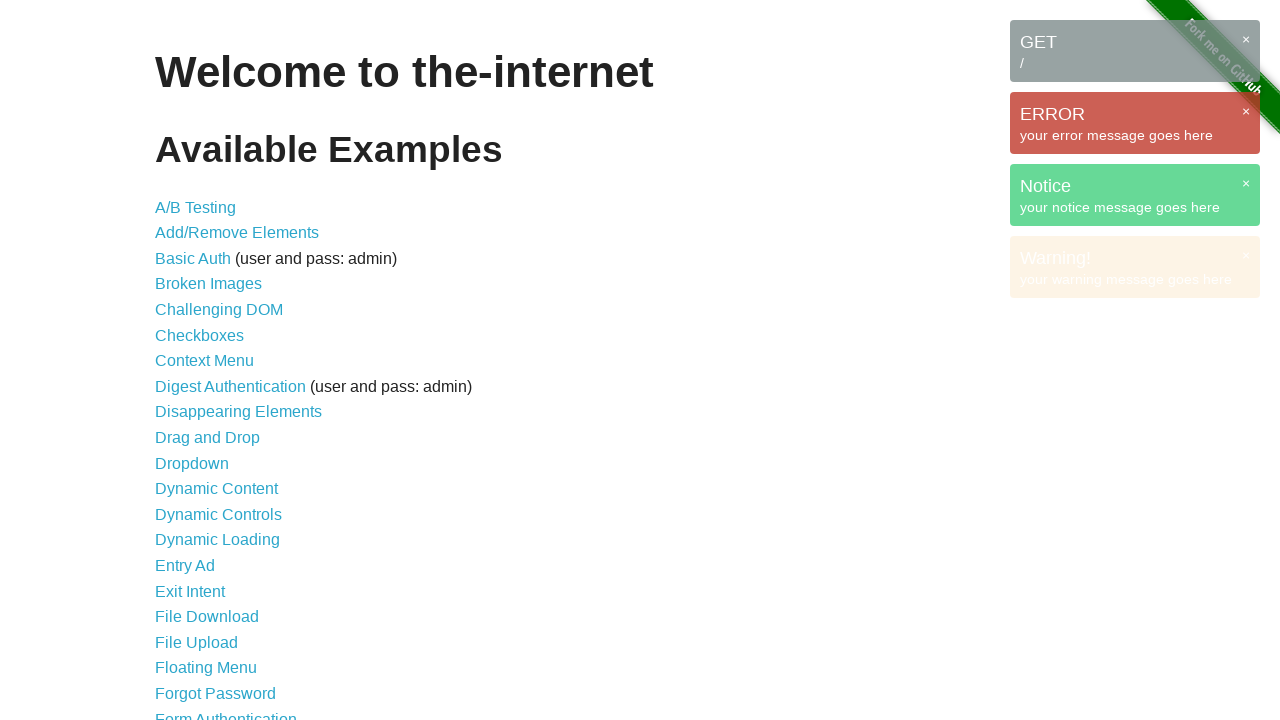

All jQuery Growl notification messages are visible on the page
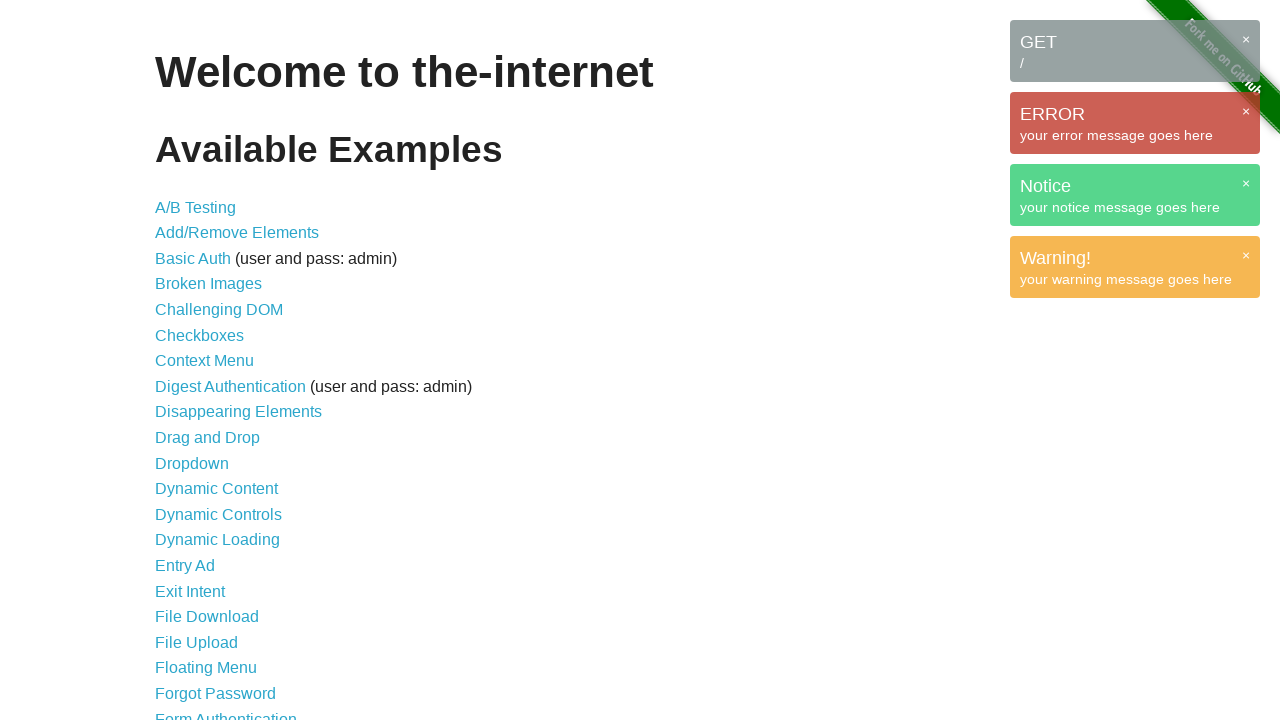

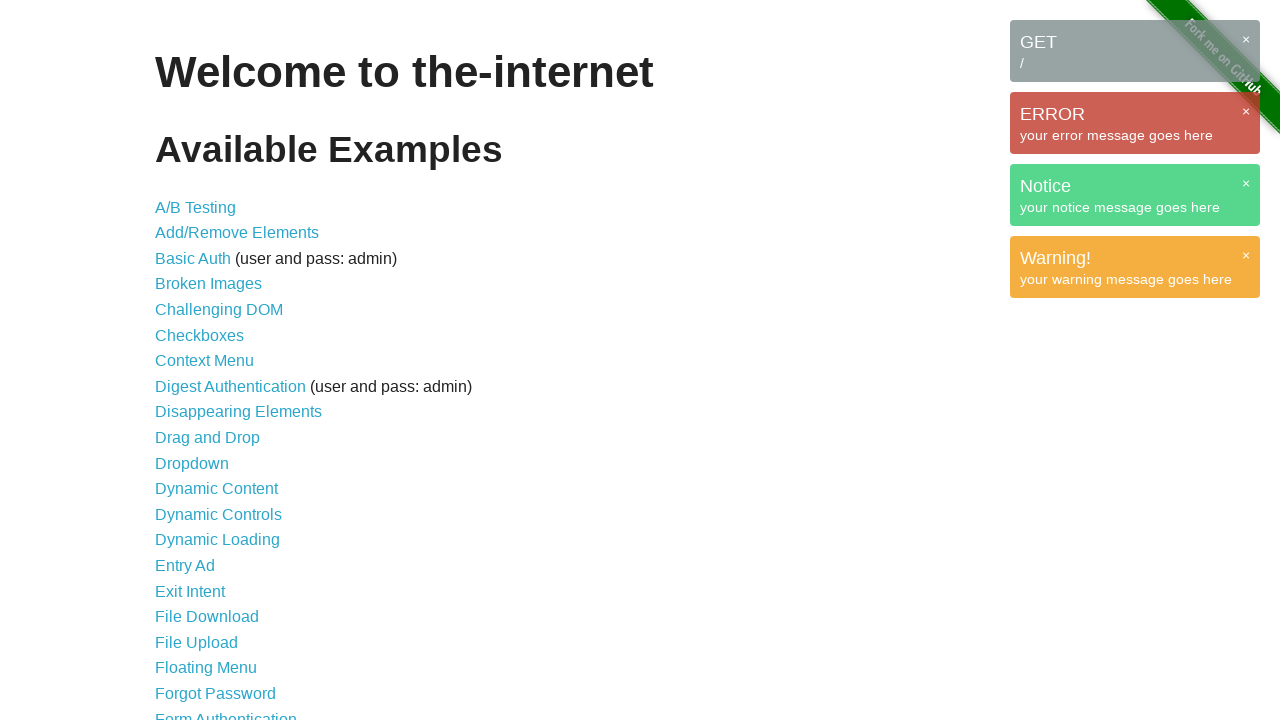